Tests drag and drop functionality by dragging an element from source to destination within an iframe

Starting URL: https://jqueryui.com/droppable/

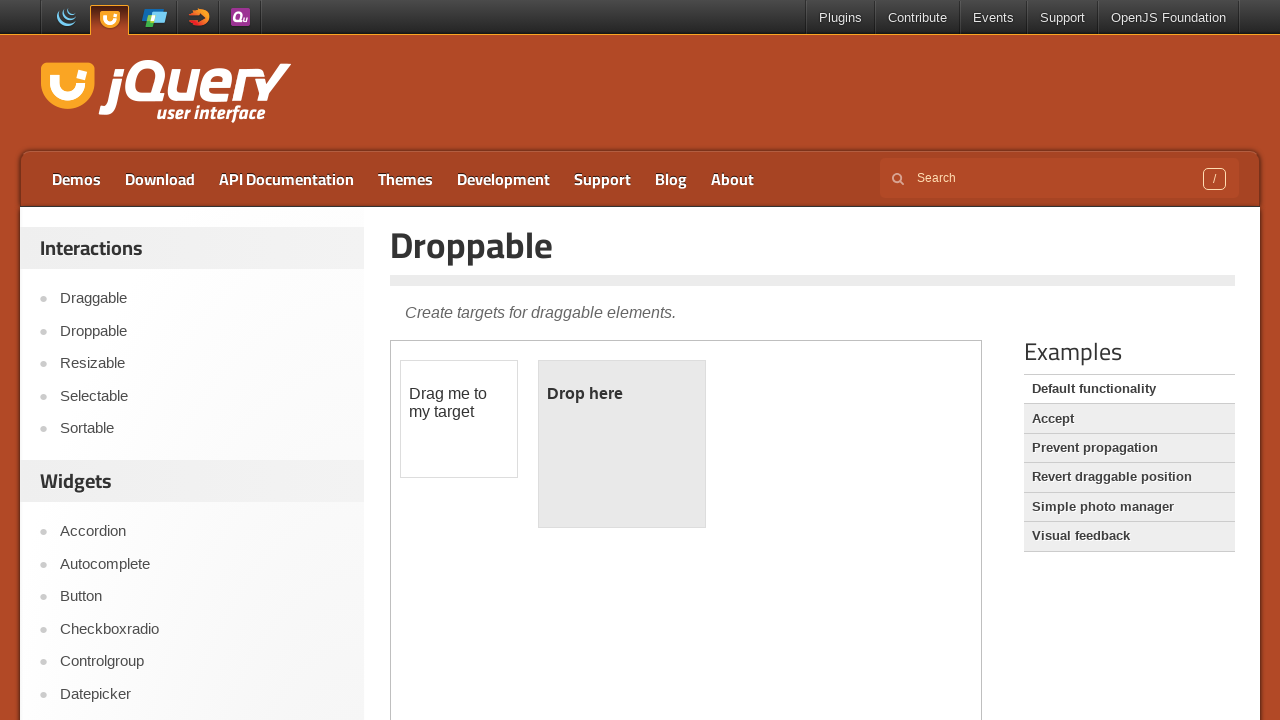

Located iframe containing drag and drop demo
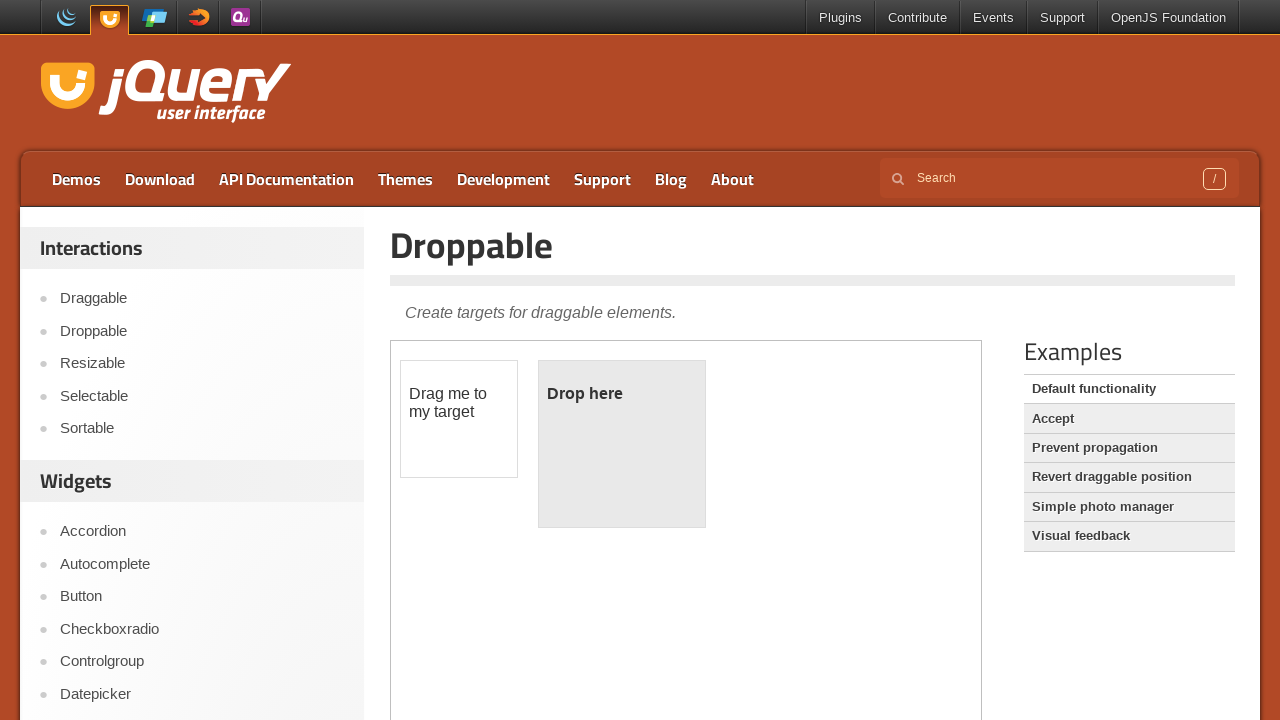

Located draggable element
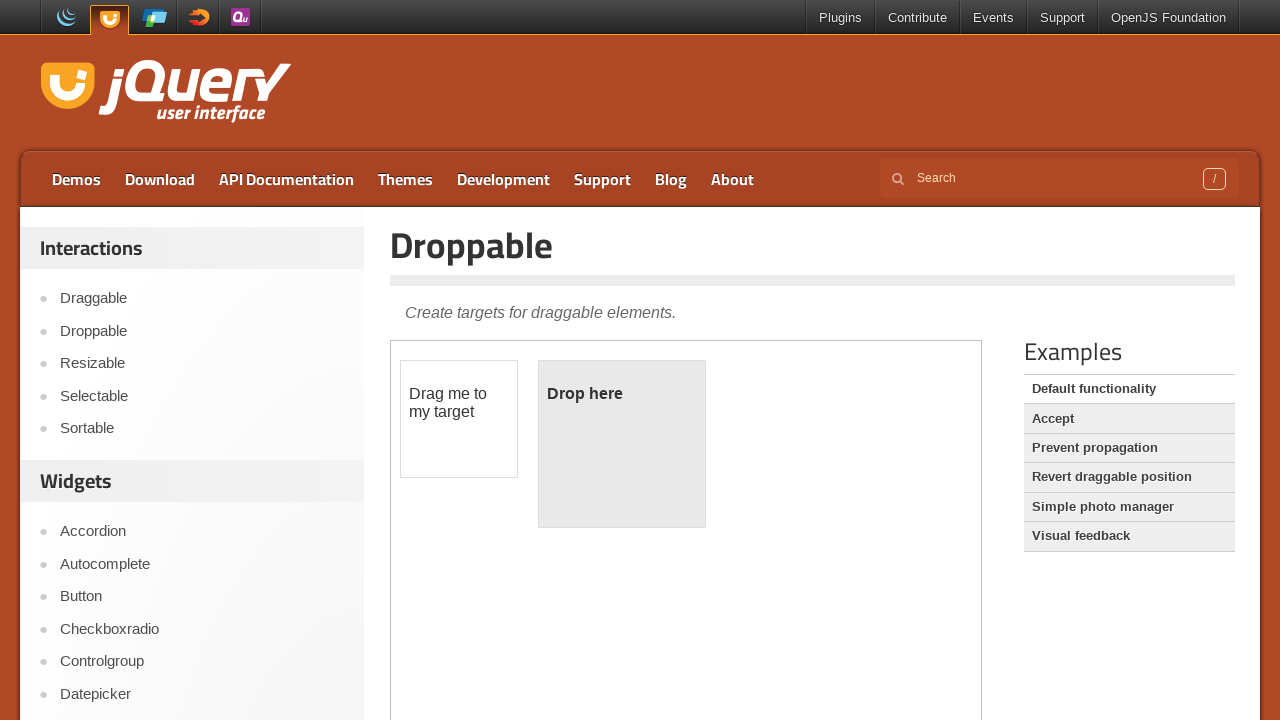

Located droppable element
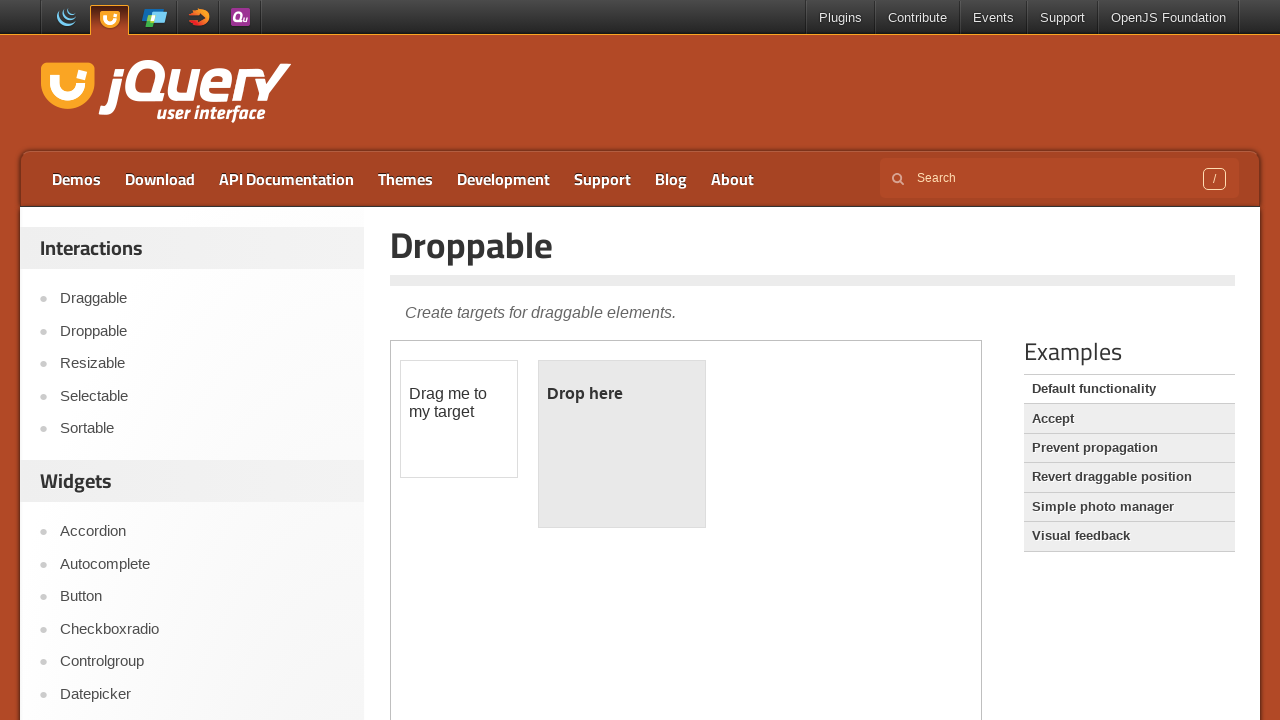

Dragged element from source to destination within iframe at (622, 444)
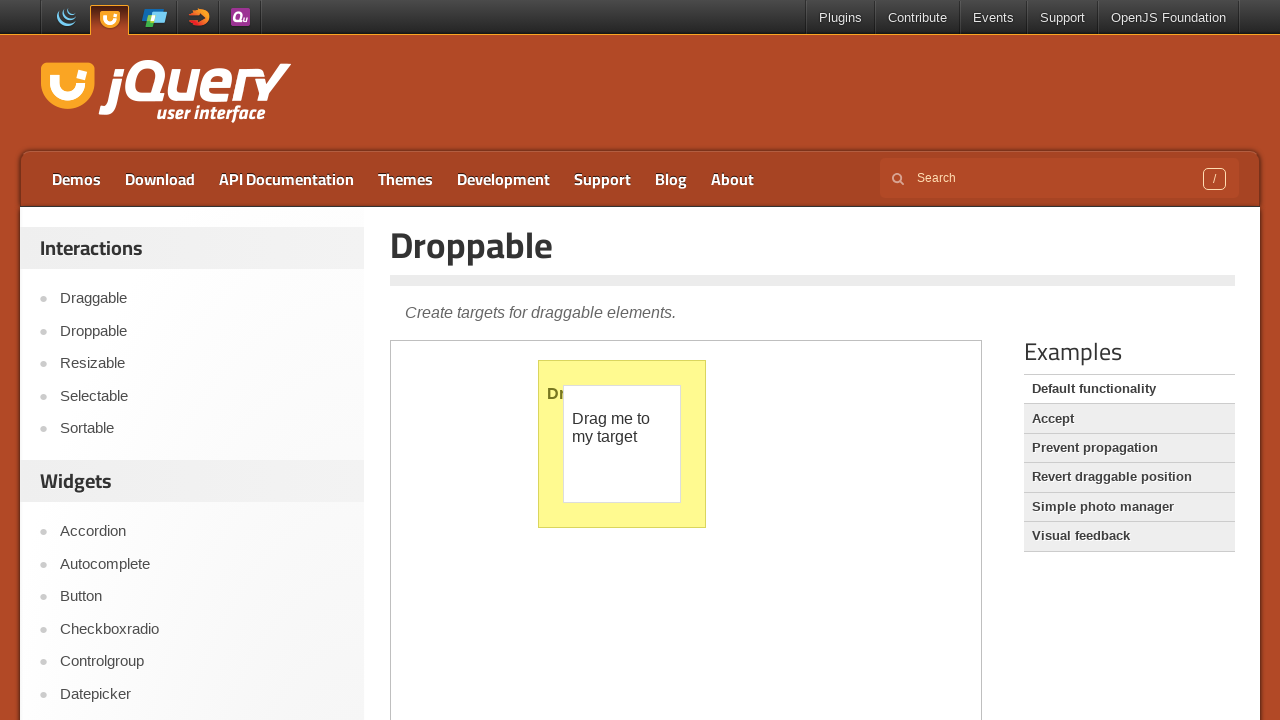

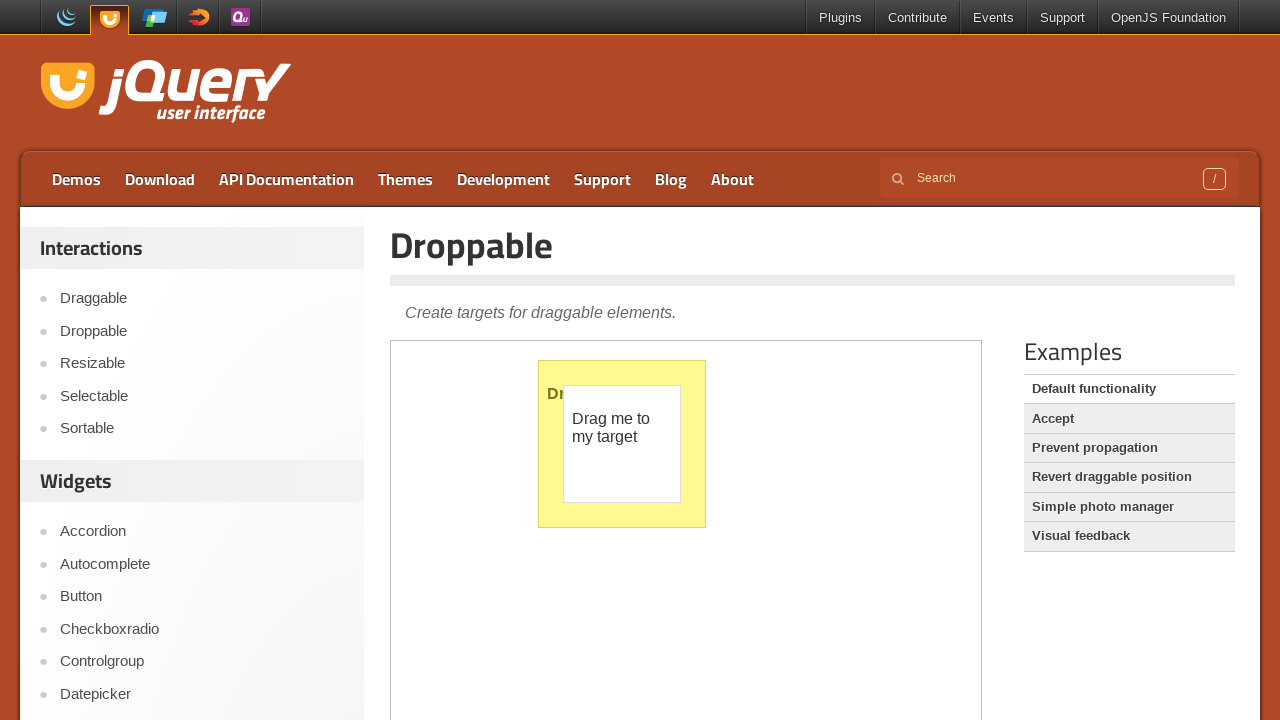